Navigates to a Discord server invite page and verifies the page loads successfully

Starting URL: https://discord.gg/darkviperau

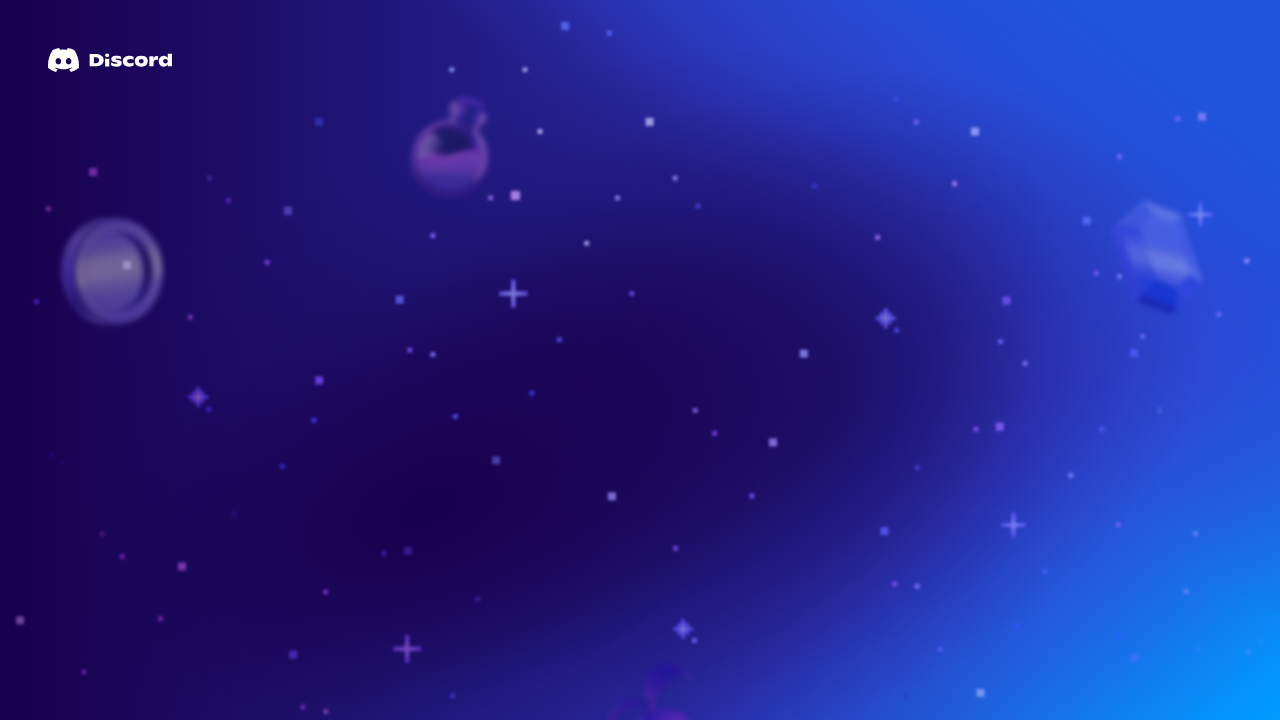

Discord invite page loaded (domcontentloaded state reached)
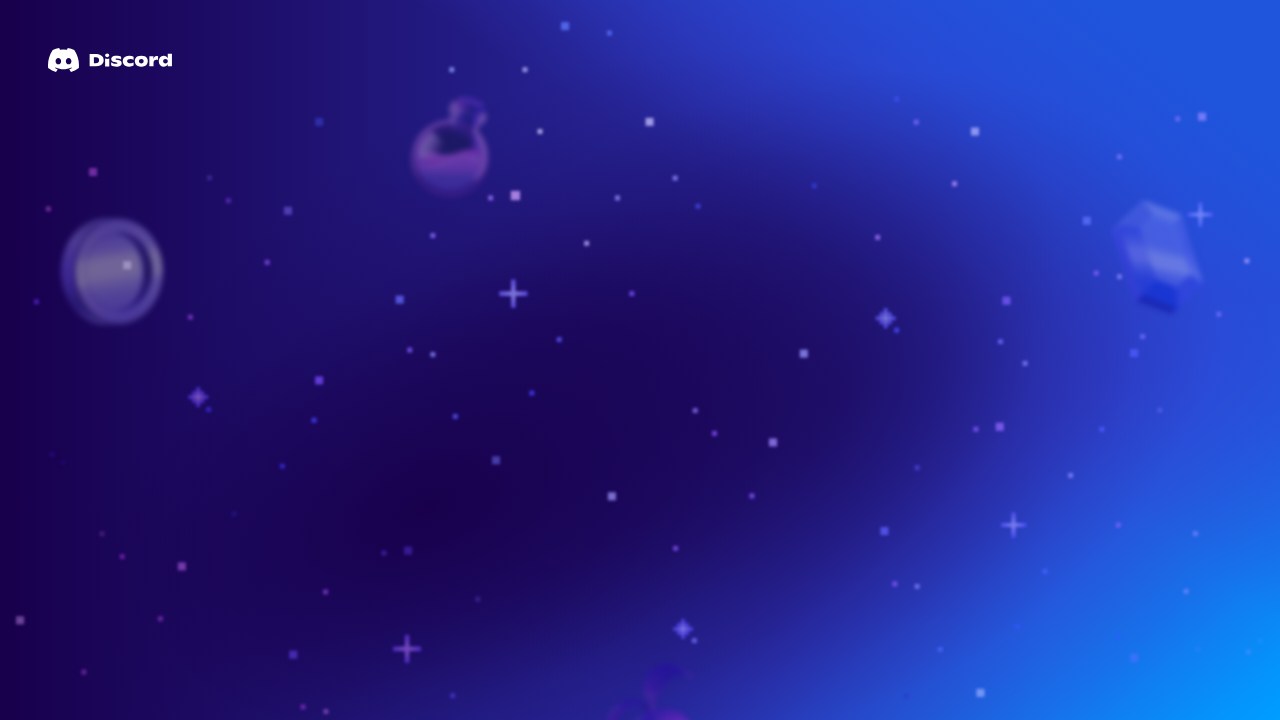

Discord text element found on page, verifying invite page loaded successfully
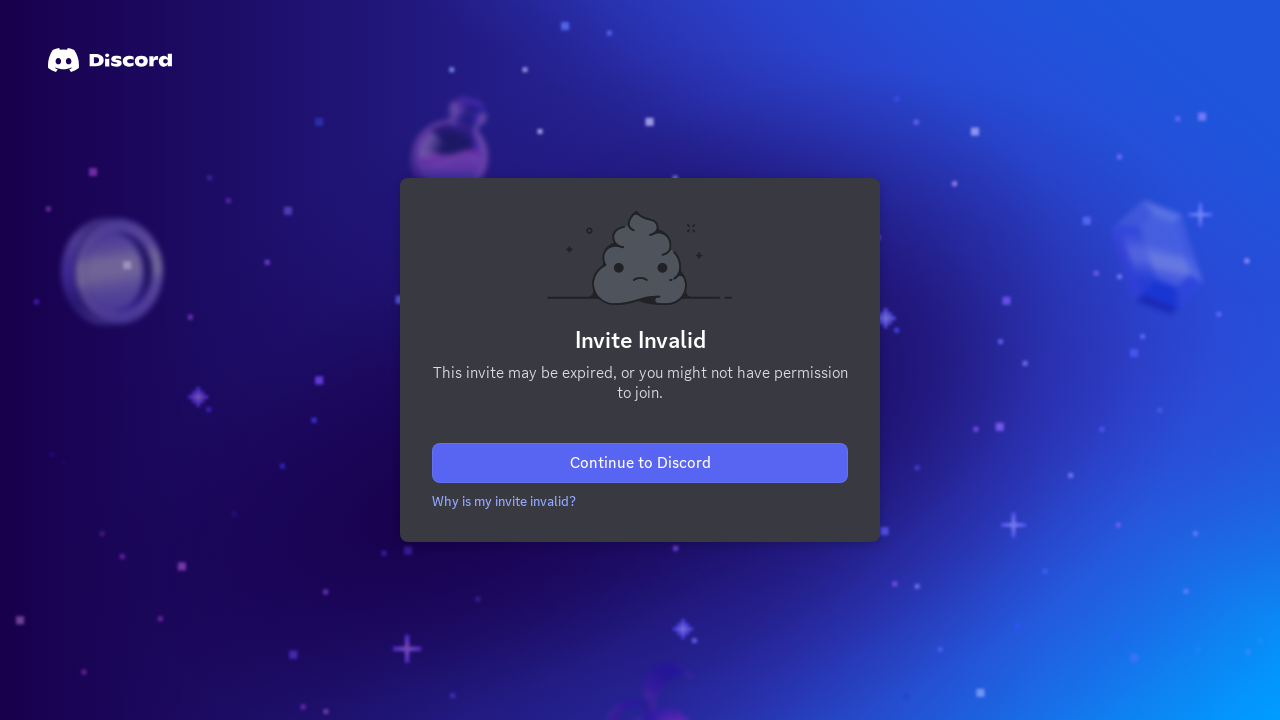

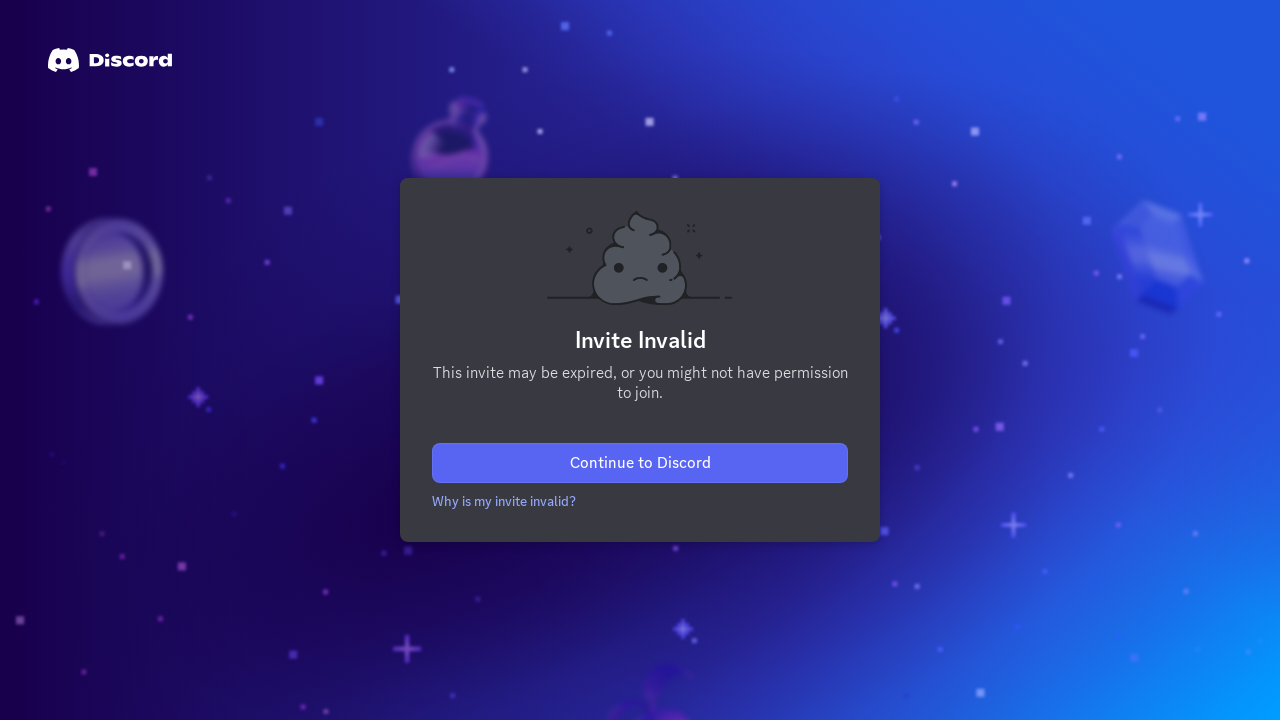